Tests autocomplete/autosuggest dropdown functionality by typing partial text, selecting a country from the suggestions list, and verifying the selection was applied correctly

Starting URL: https://rahulshettyacademy.com/dropdownsPractise/

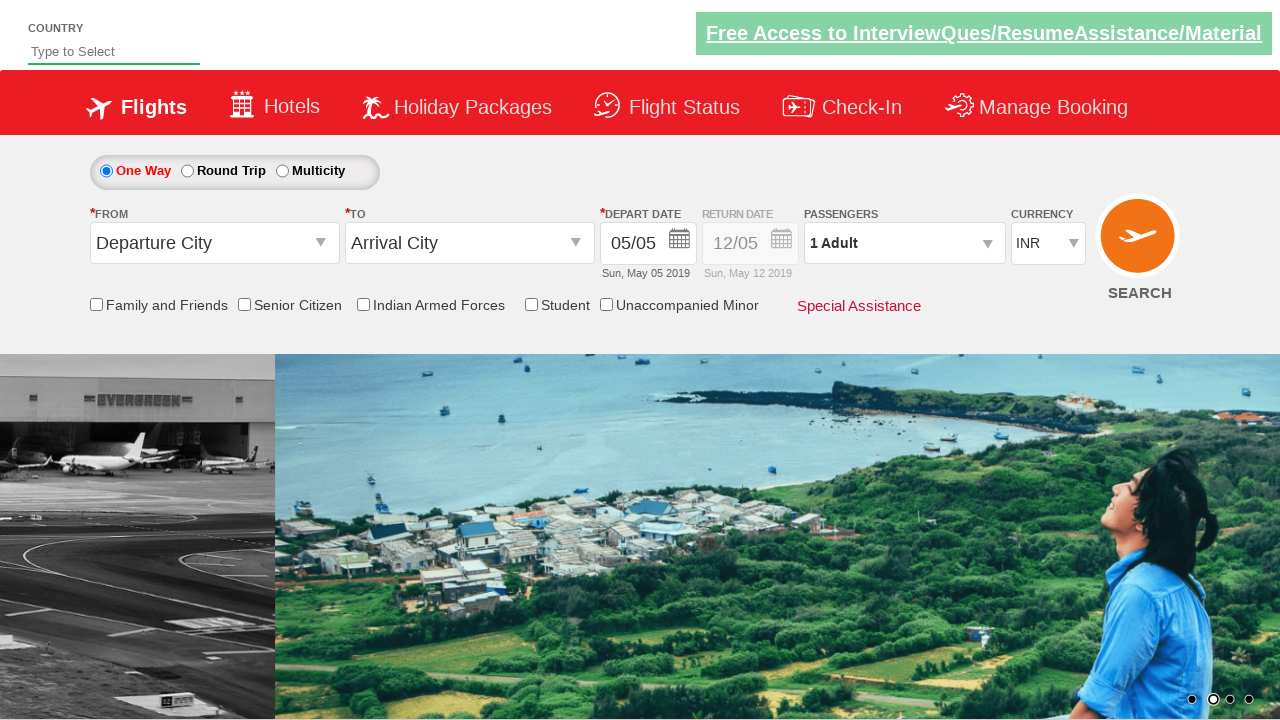

Filled autosuggest field with 'ch' to trigger dropdown on #autosuggest
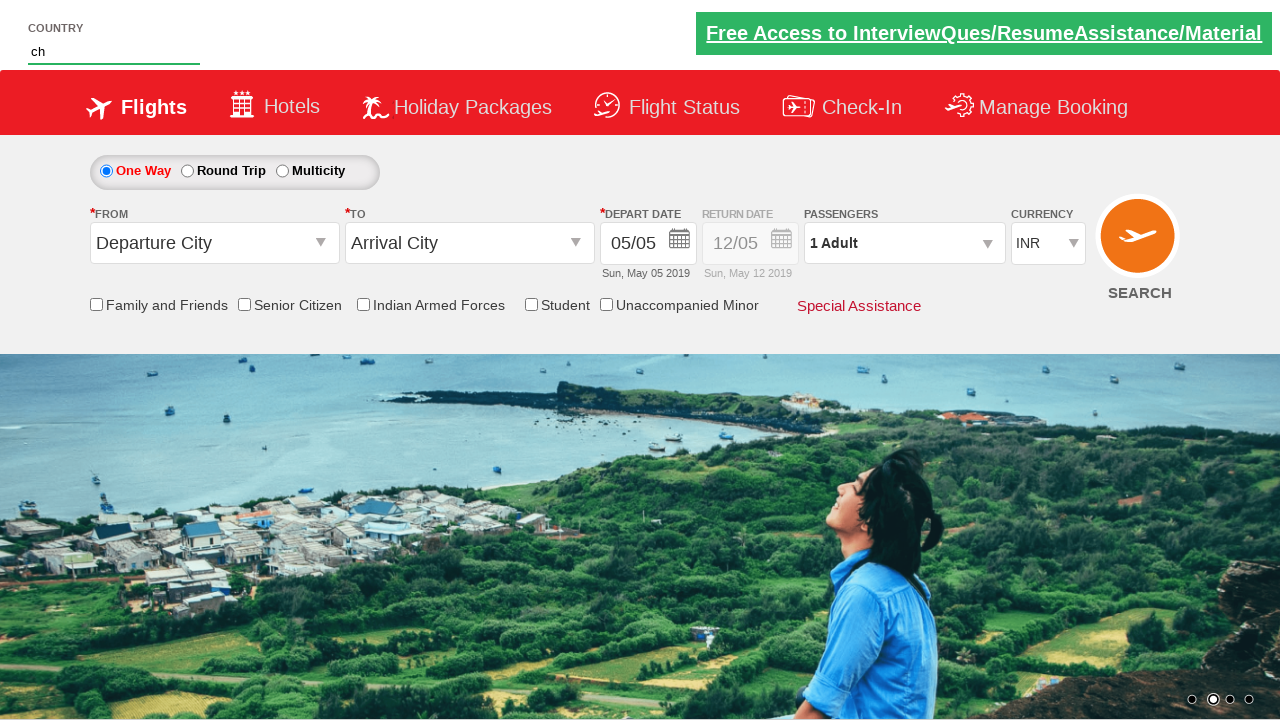

Autocomplete suggestions dropdown appeared
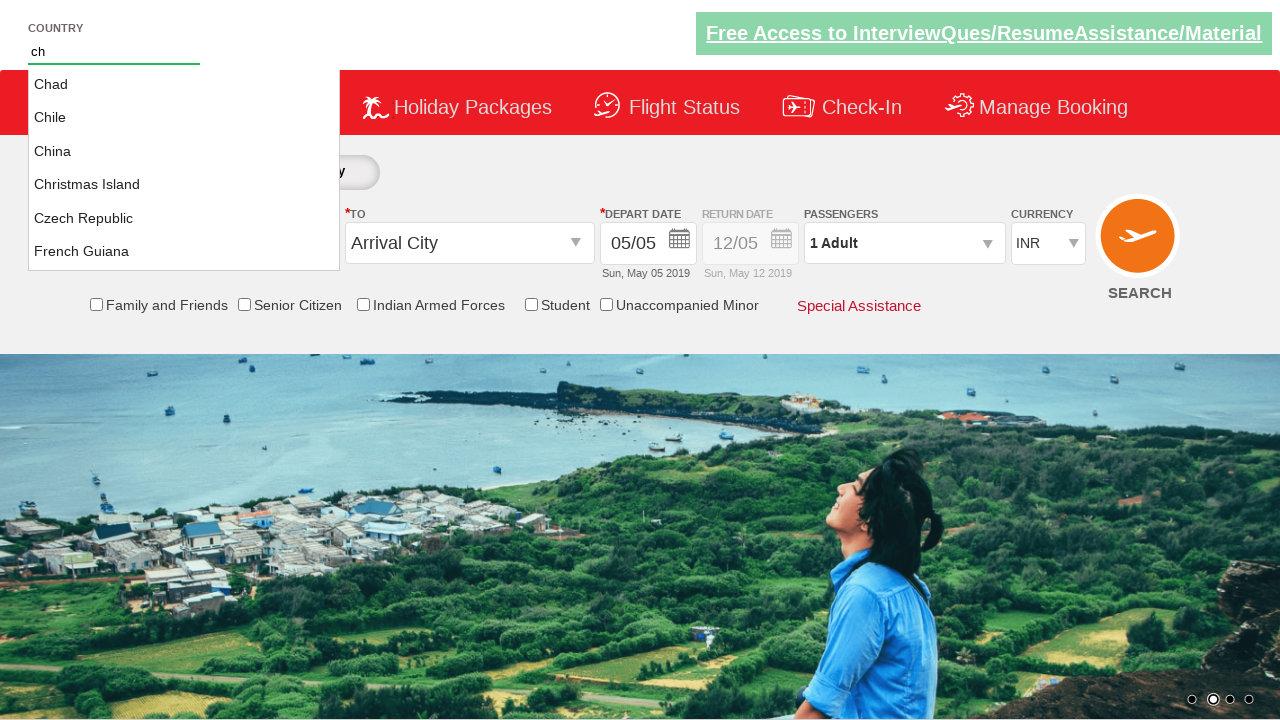

Located 12 country suggestions in dropdown
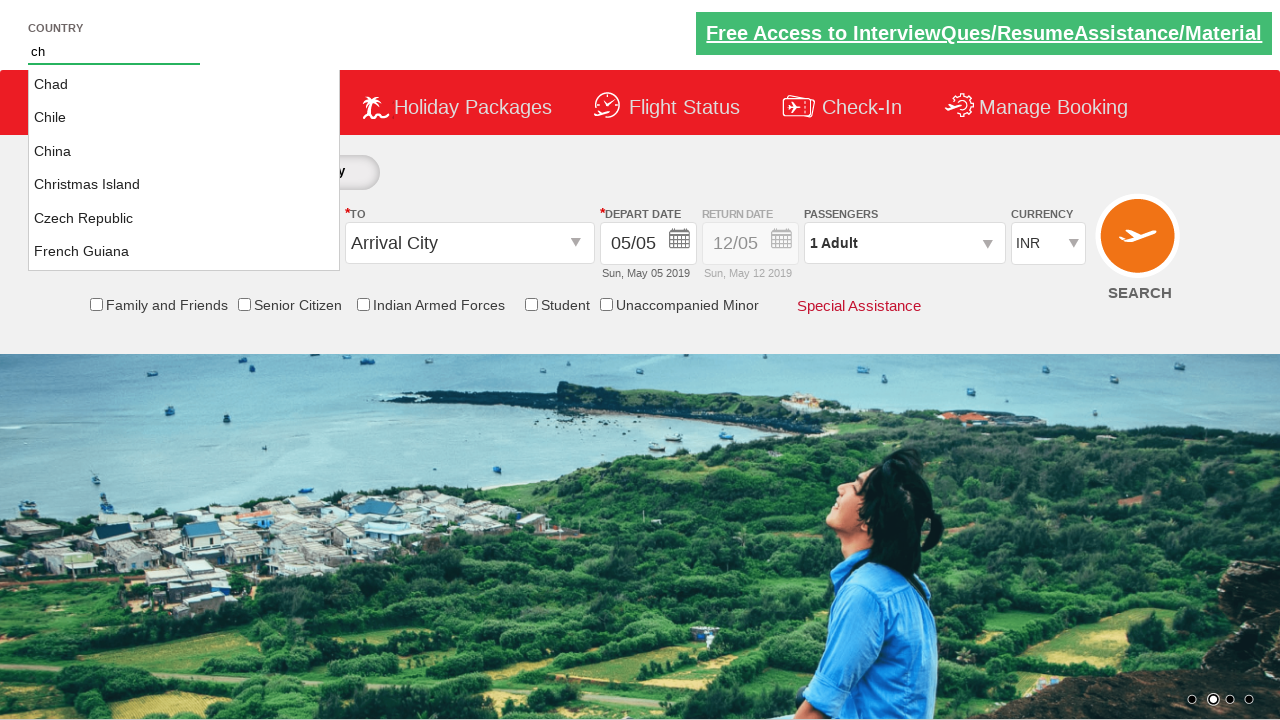

Selected 'Chile' from autosuggest dropdown at (184, 118) on li.ui-menu-item a >> nth=1
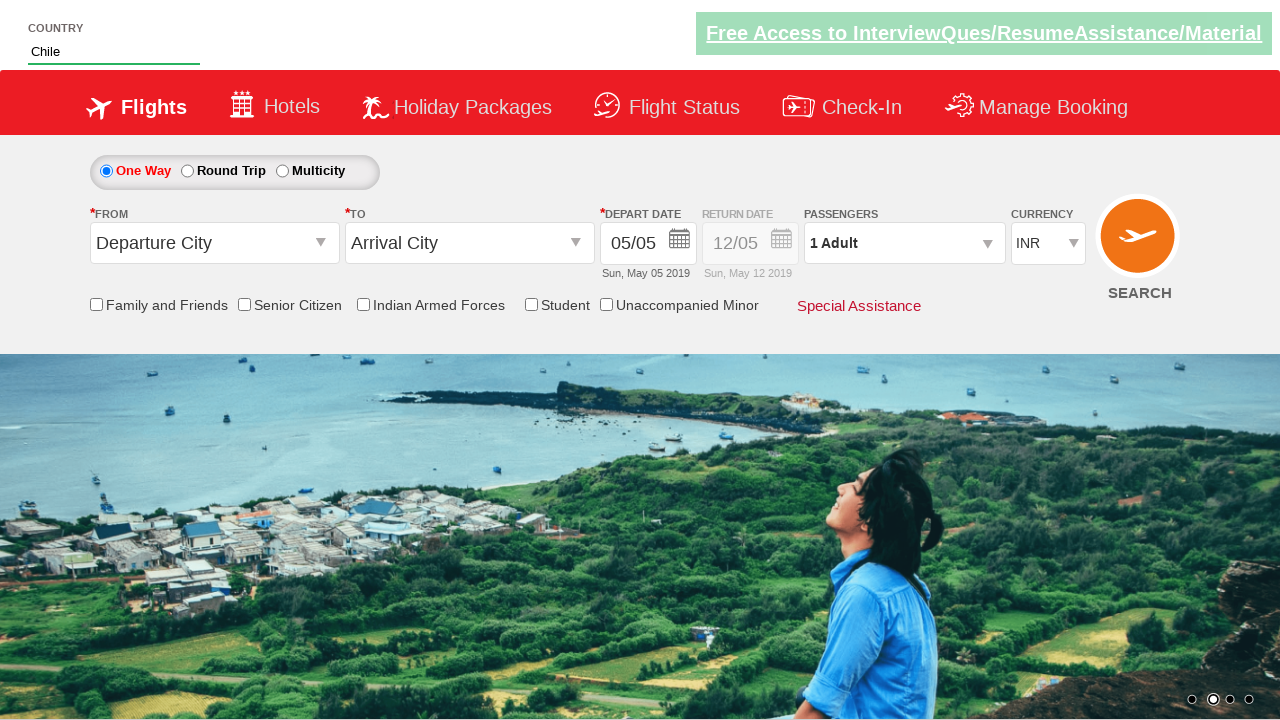

Verified that 'Chile' was successfully selected in autosuggest field
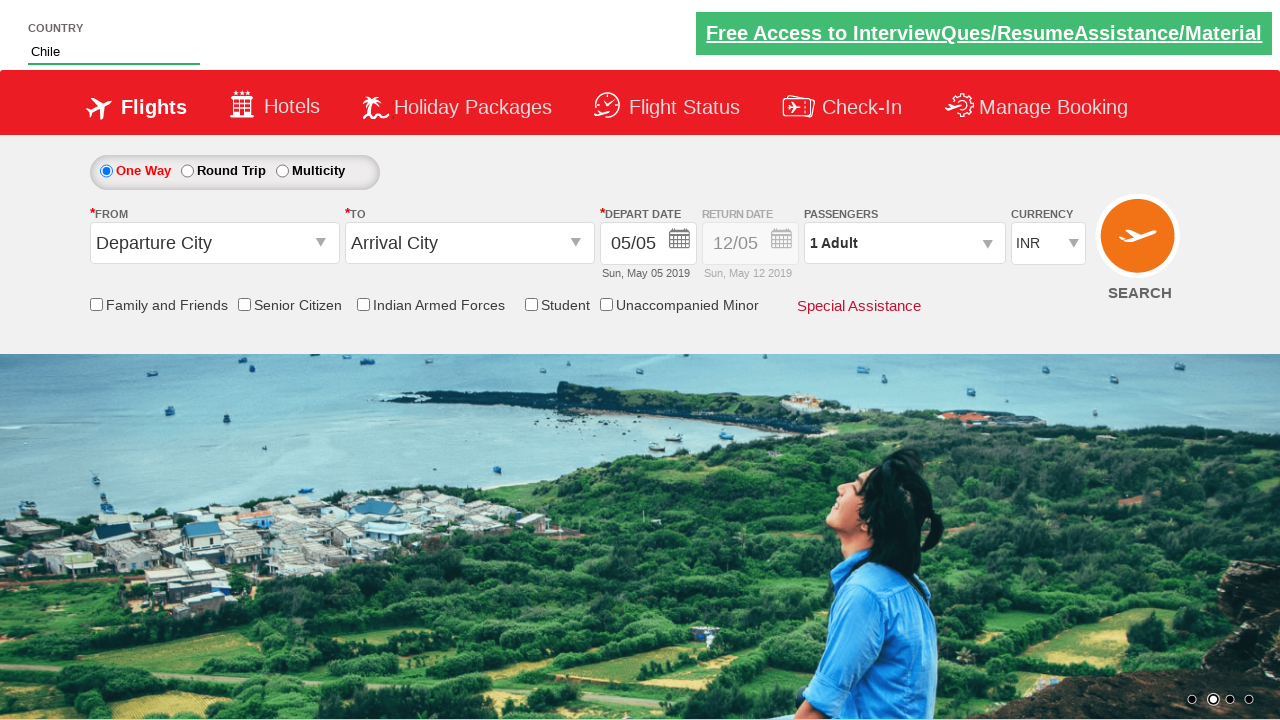

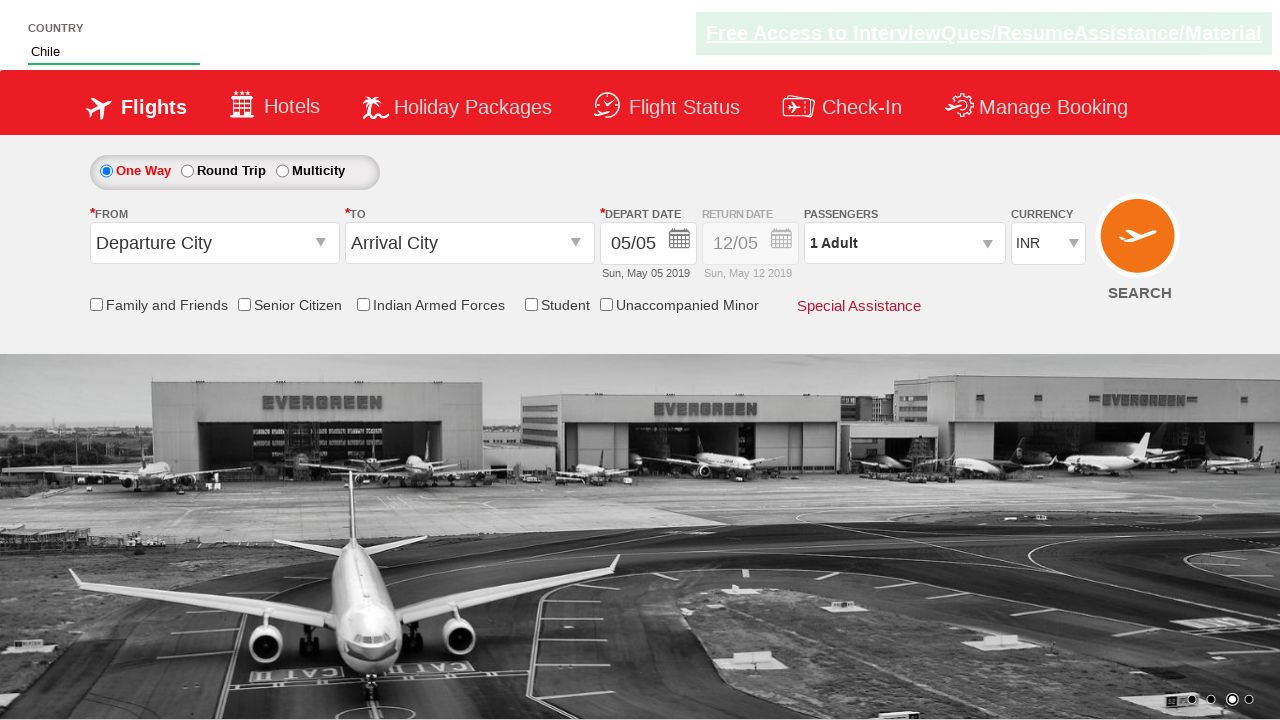